Tests that a number input field accepts numeric input by entering digits and verifying the field is not empty

Starting URL: https://the-internet.herokuapp.com/inputs

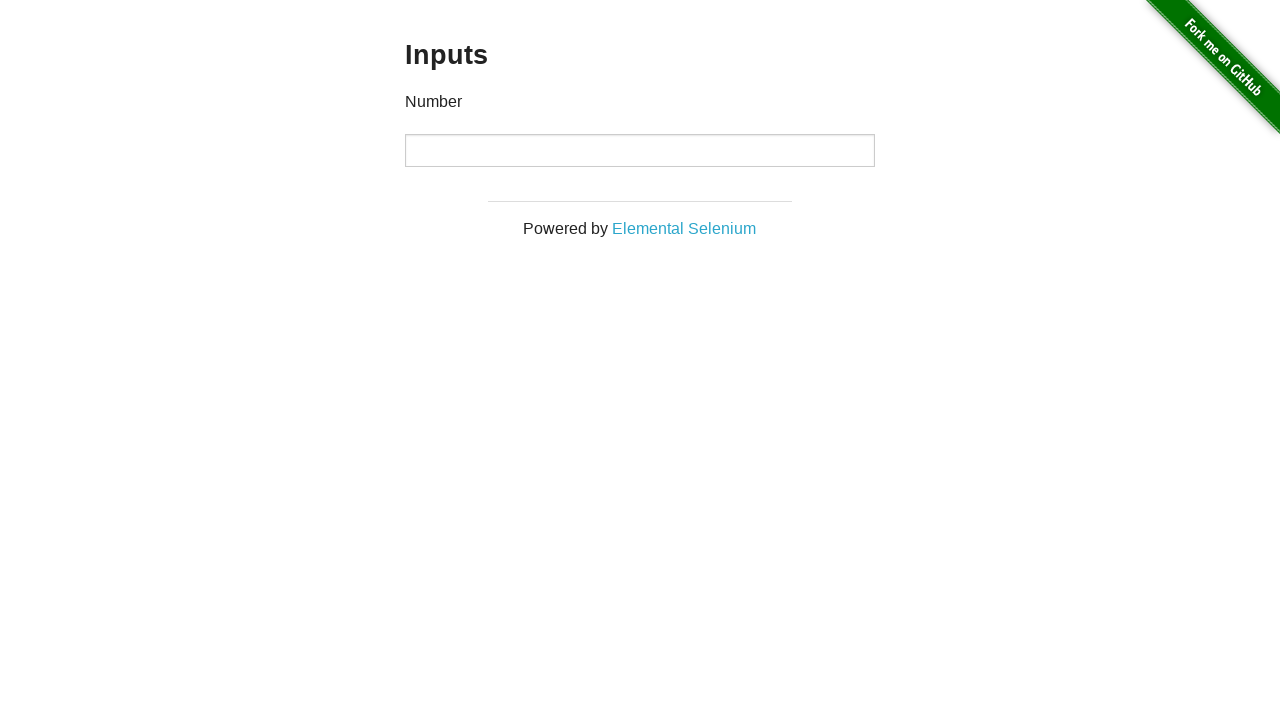

Navigated to the inputs page
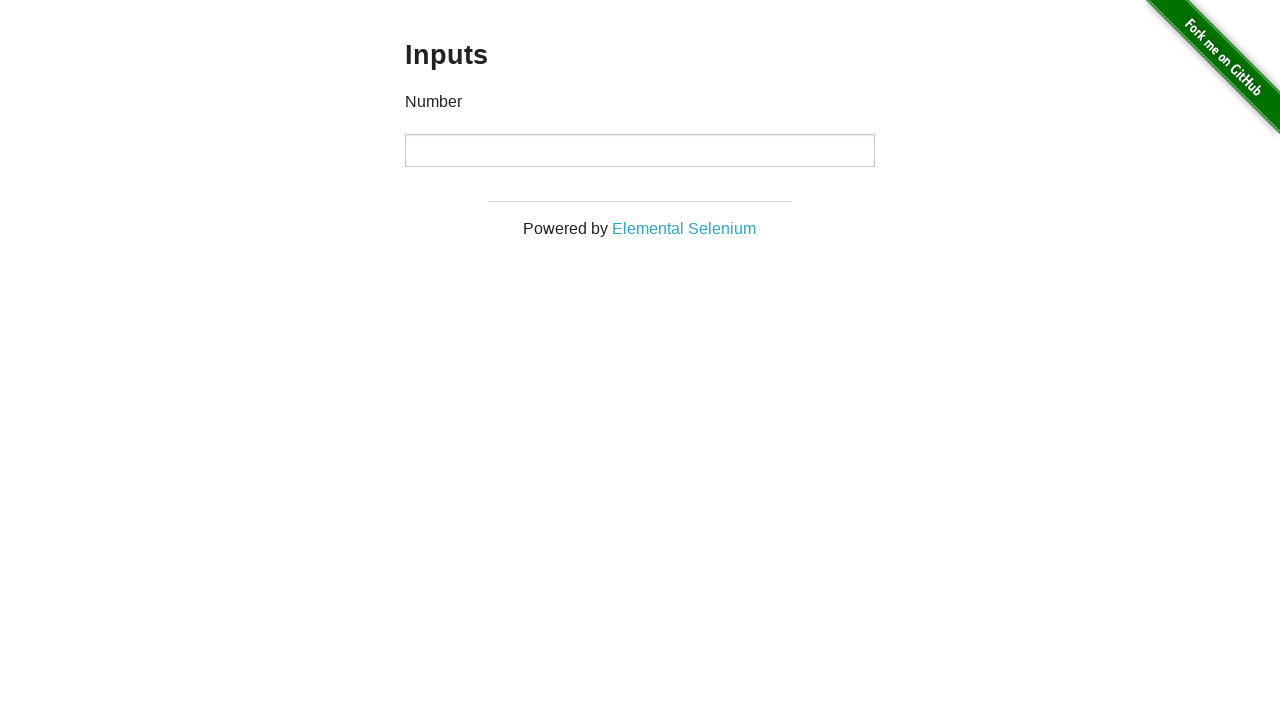

Located the number input field
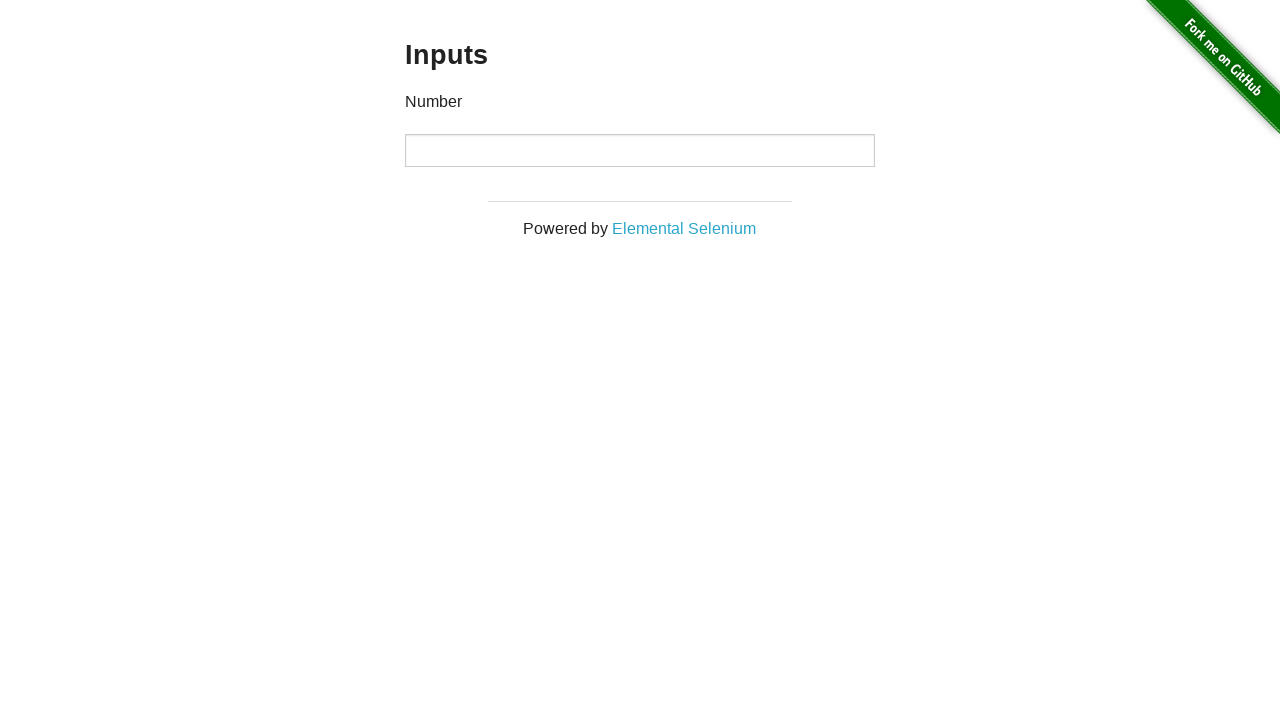

Entered digits '123456' into the input field on input
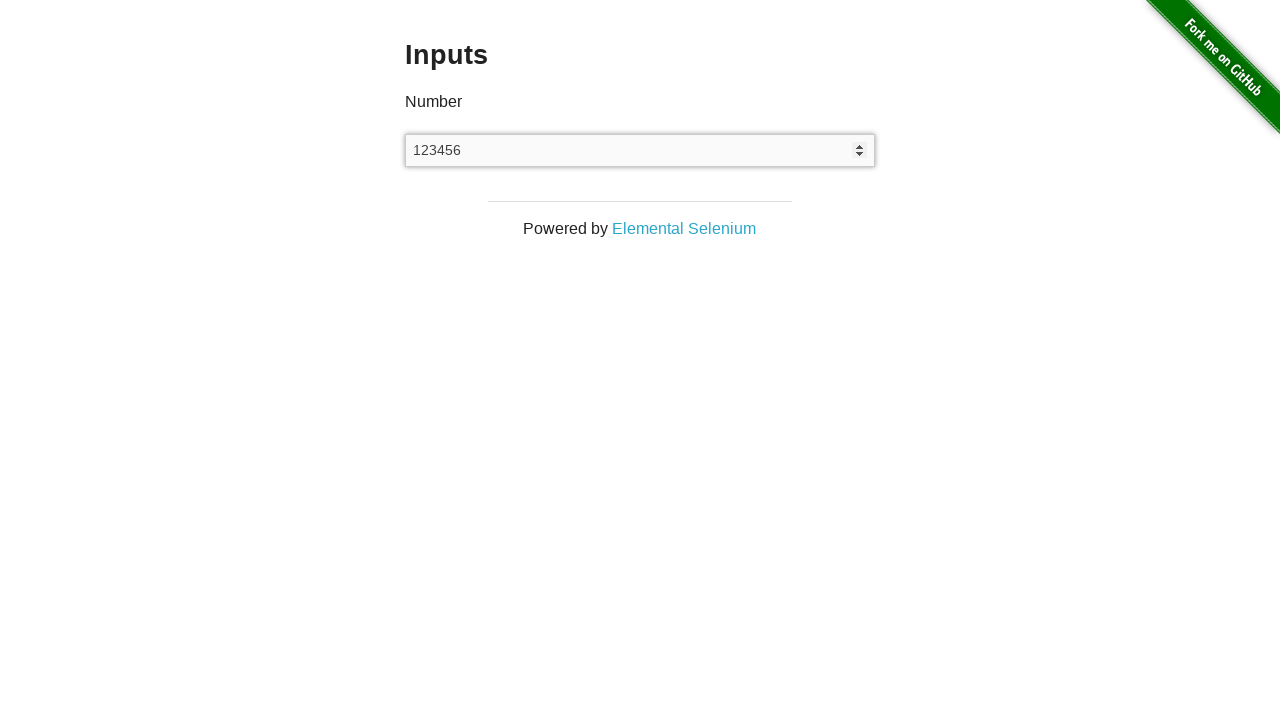

Verified the input field contains the numeric value
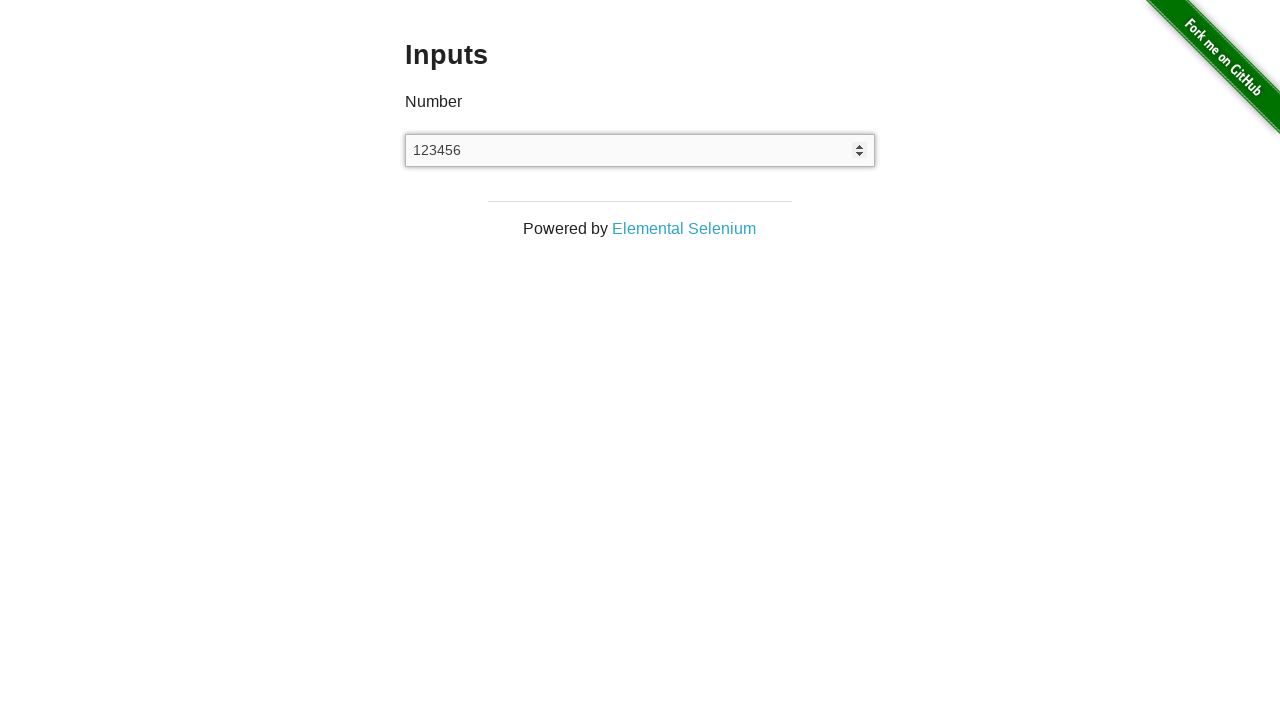

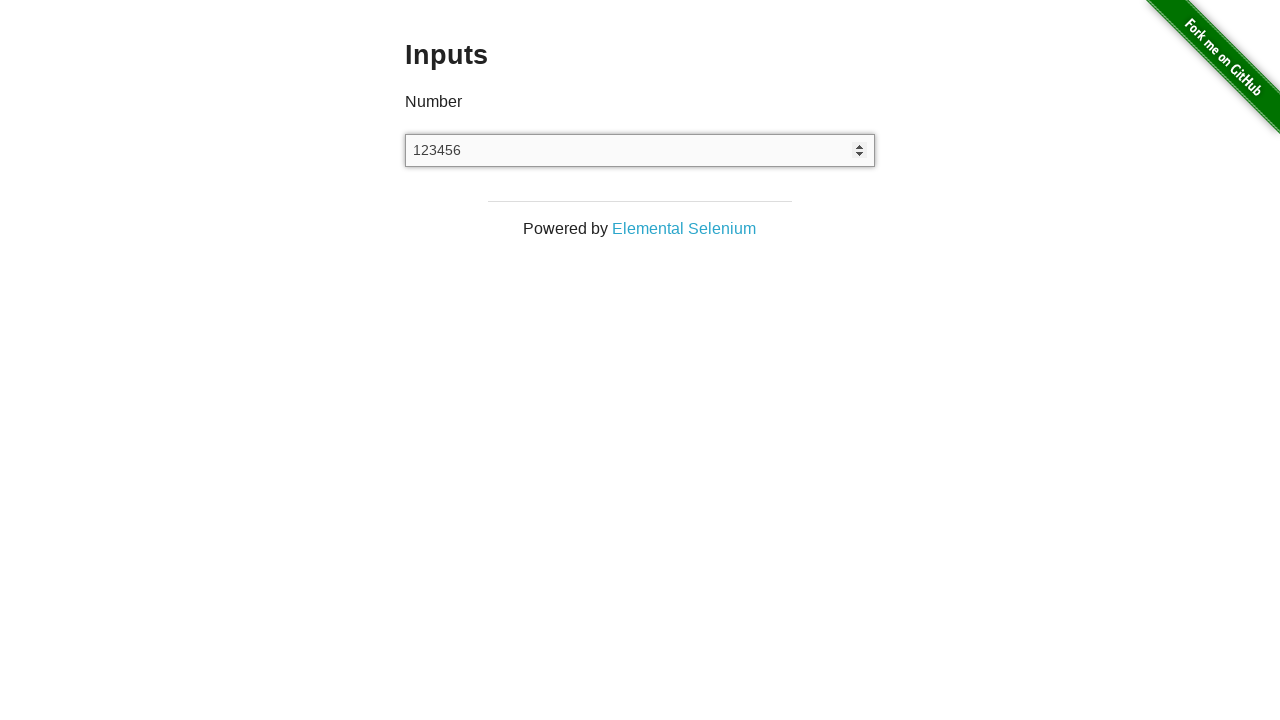